Tests the dynamic properties page on DemoQA by navigating to the Elements section, clicking on Dynamic Properties, and waiting for an element that becomes visible after a delay.

Starting URL: https://demoqa.com/

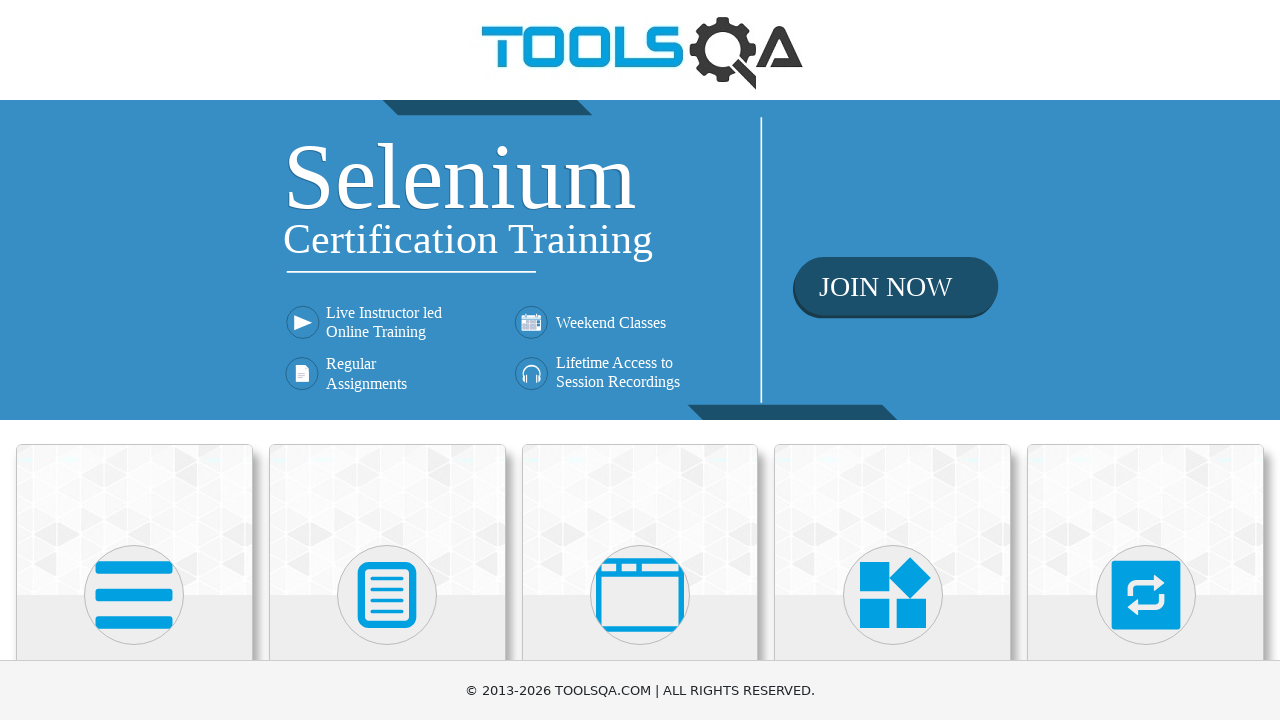

Scrolled down 4500px to see Elements section
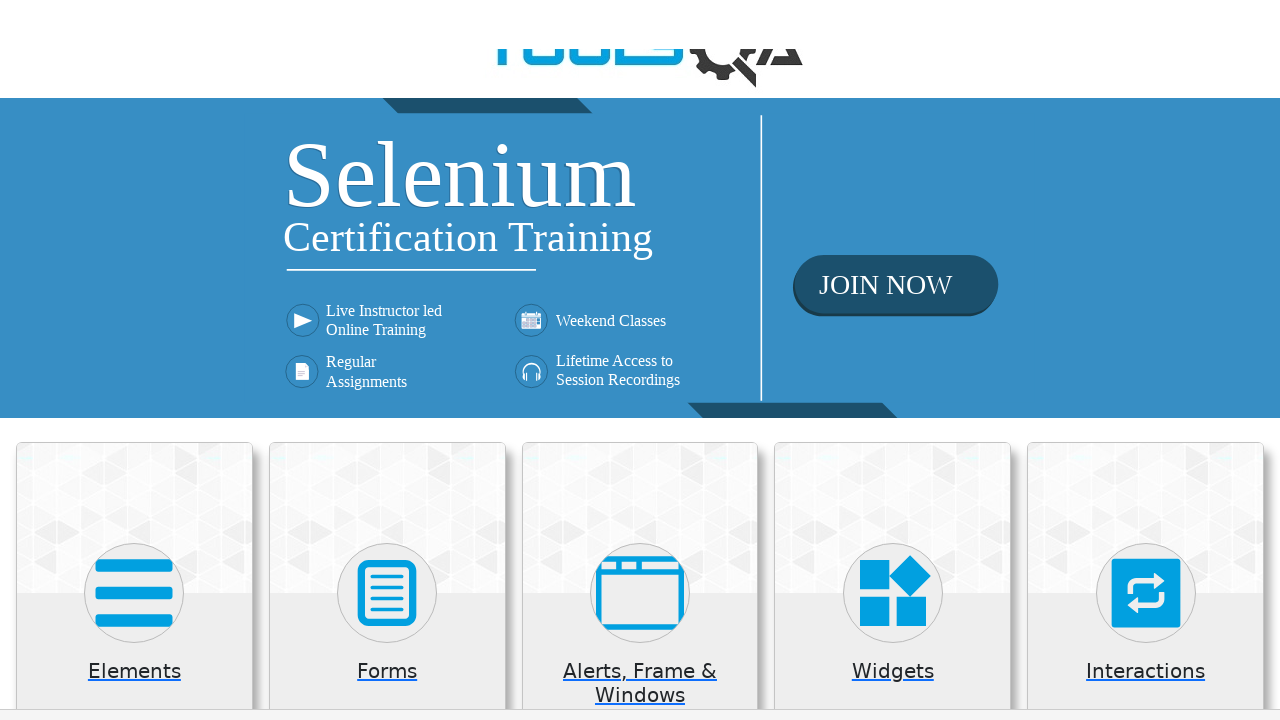

Clicked on Elements card at (134, 6) on xpath=//*[text()='Elements']
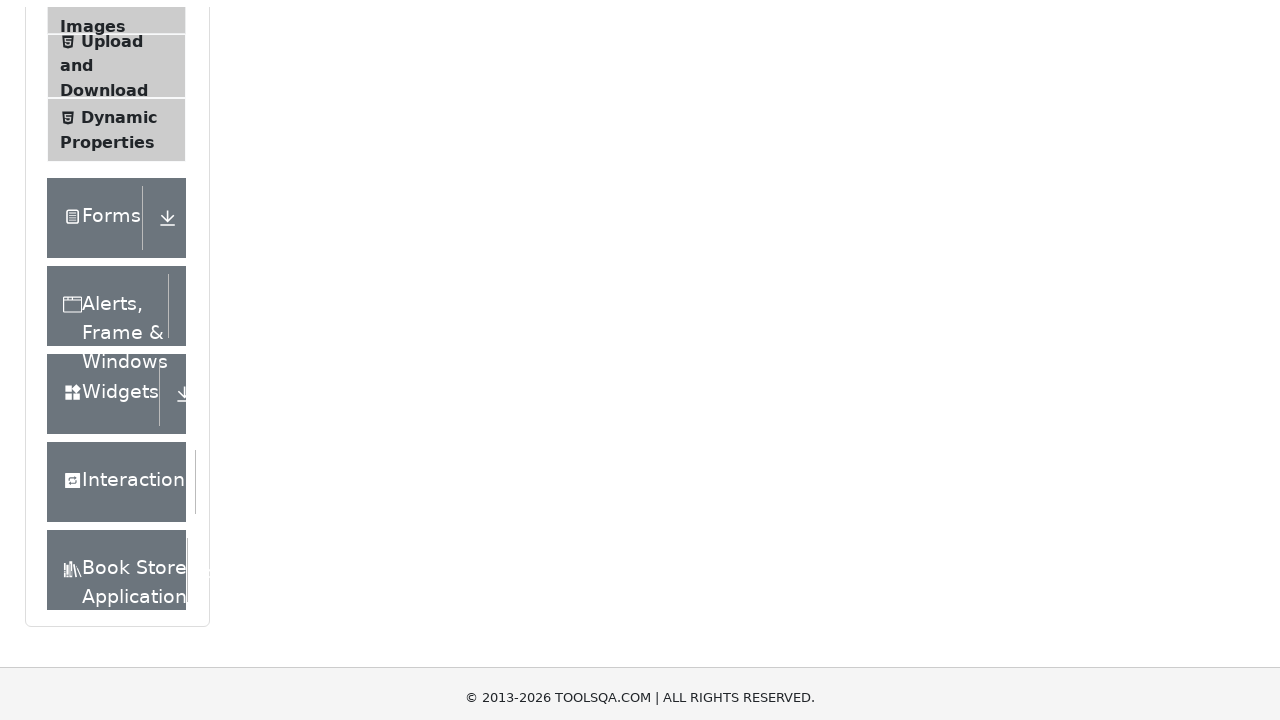

Clicked on Dynamic Properties menu item at (116, 123) on #item-8
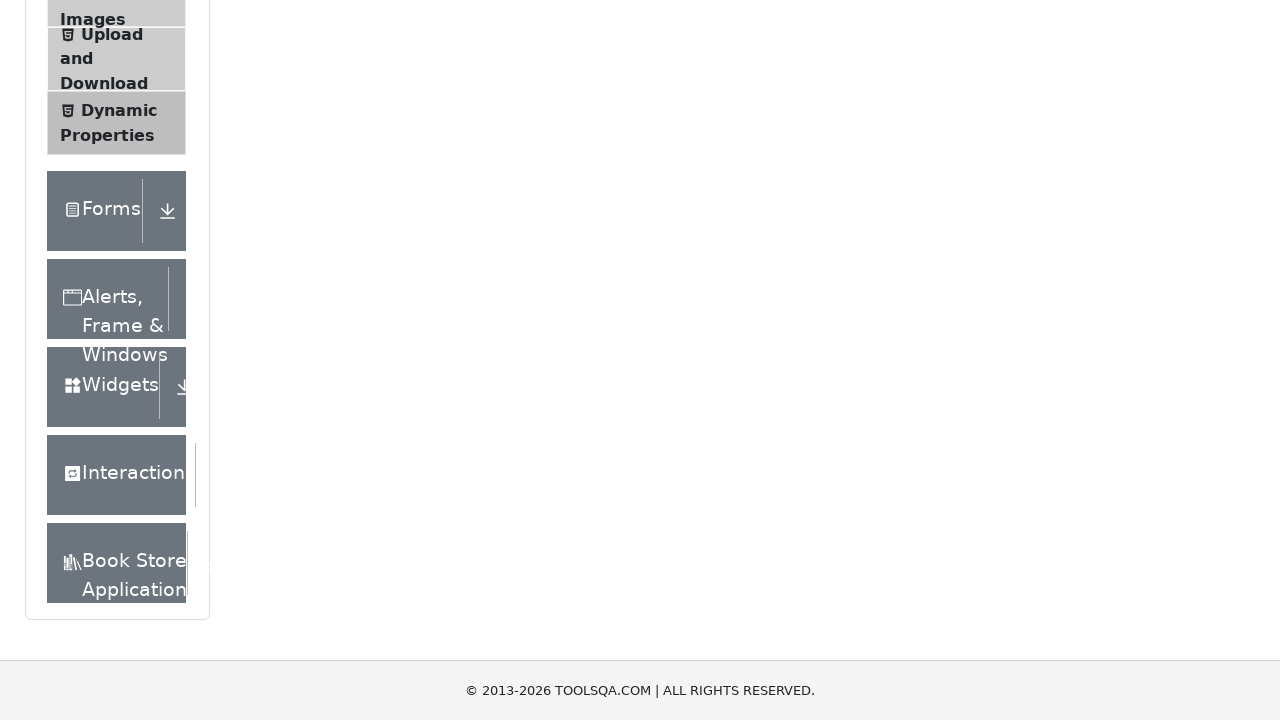

Scrolled down 2500px to see dynamic elements
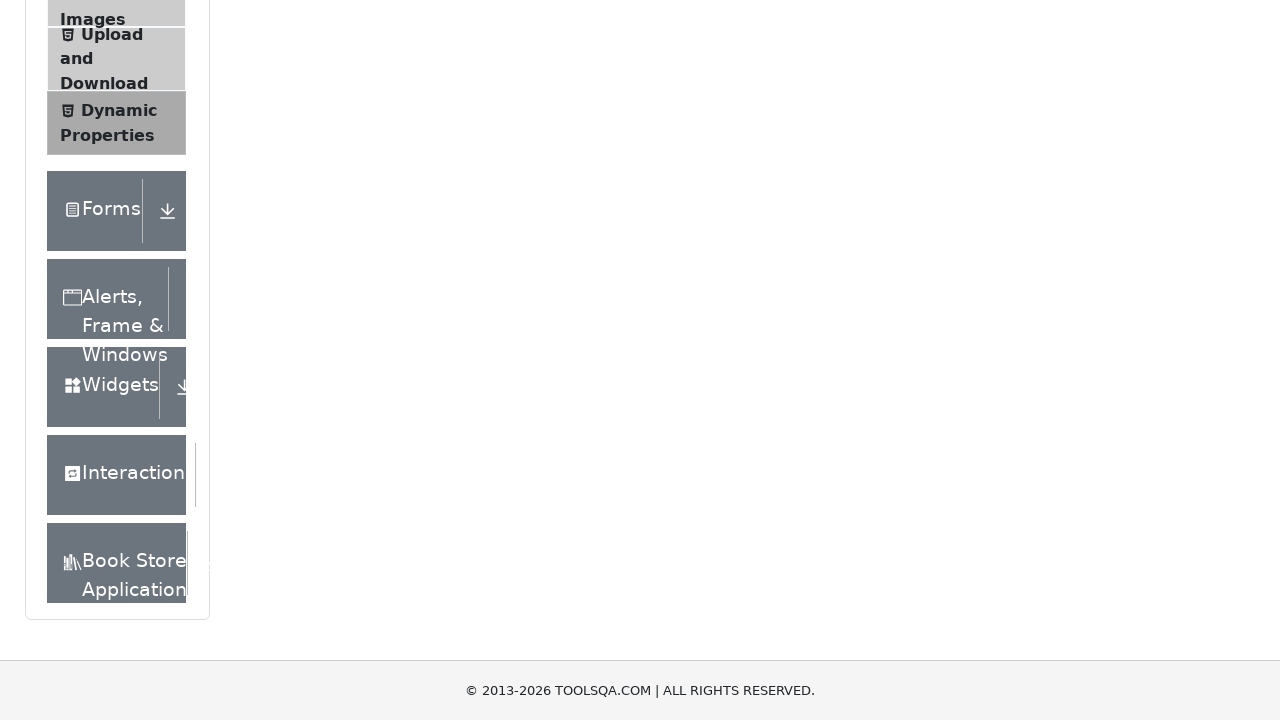

Waited for #visibleAfter element to become visible (timeout: 30s)
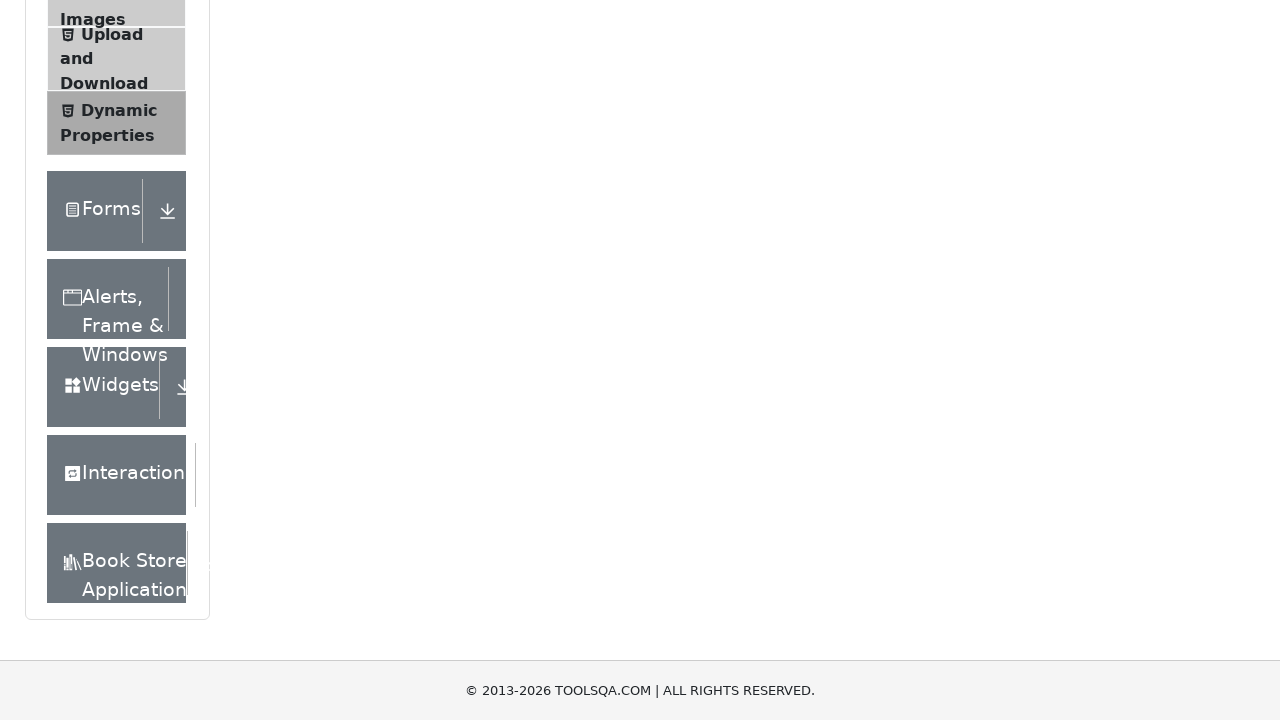

Located #visibleAfter element
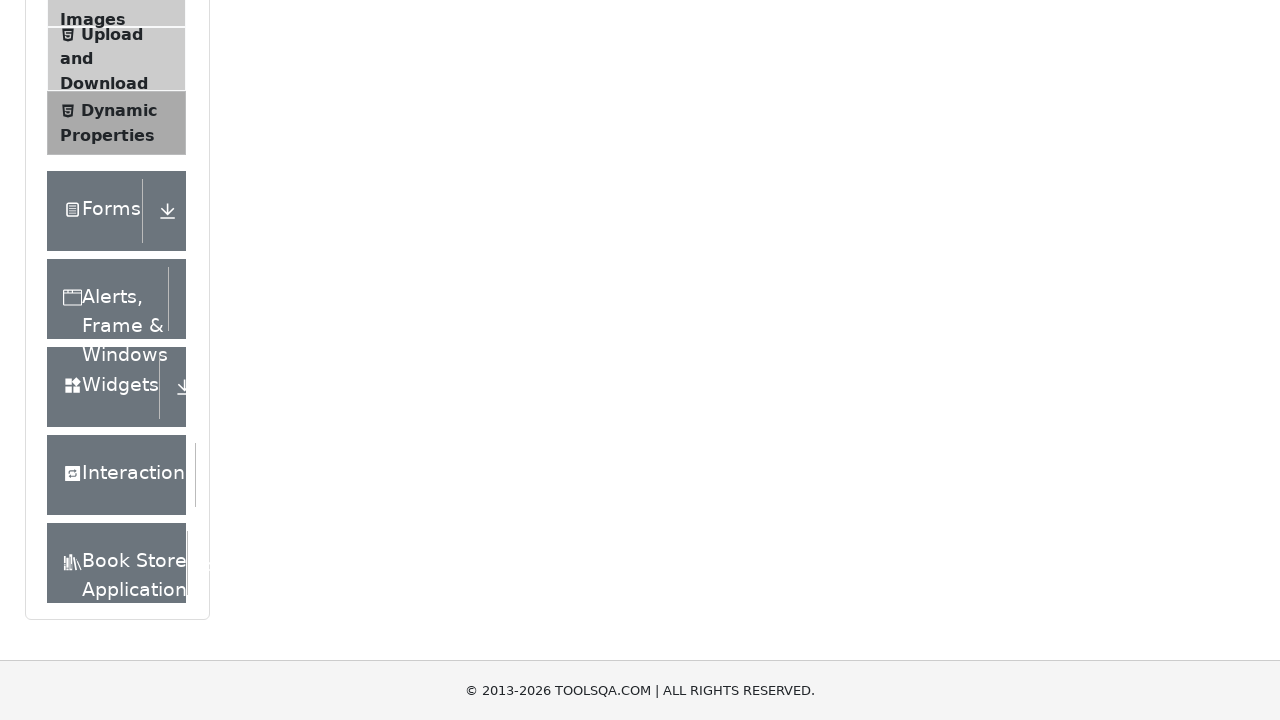

Confirmed #visibleAfter element is visible
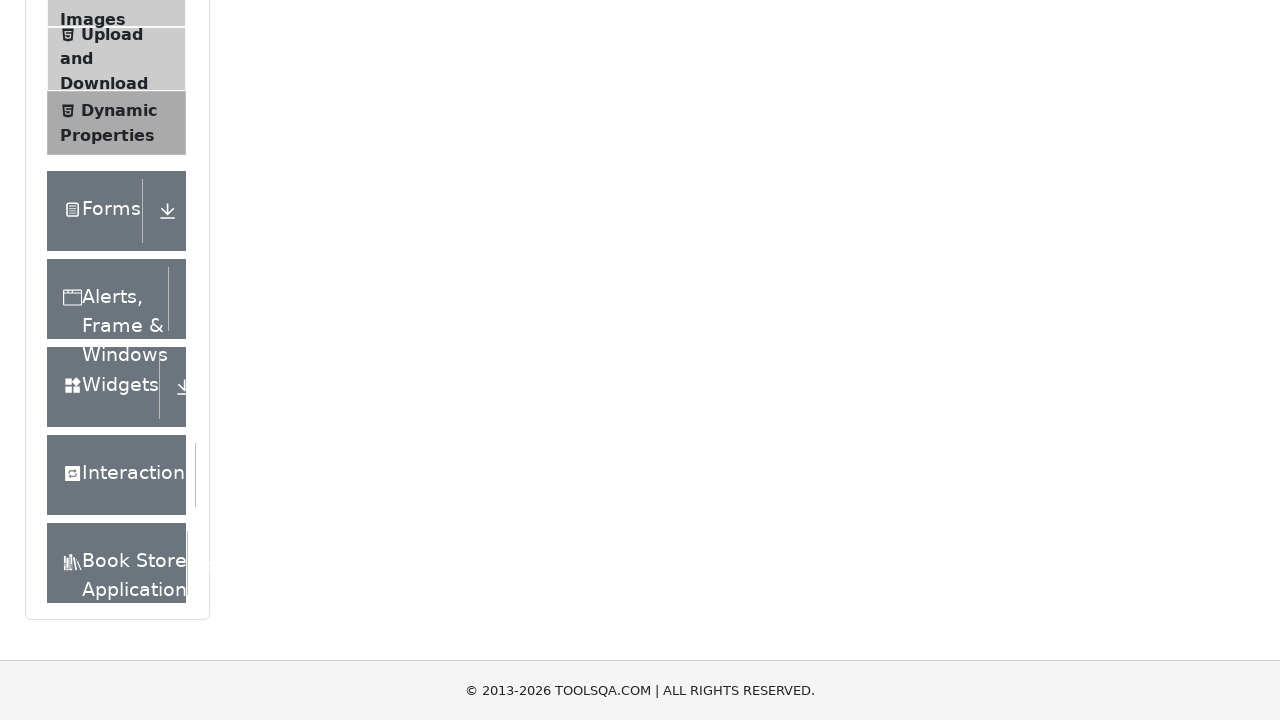

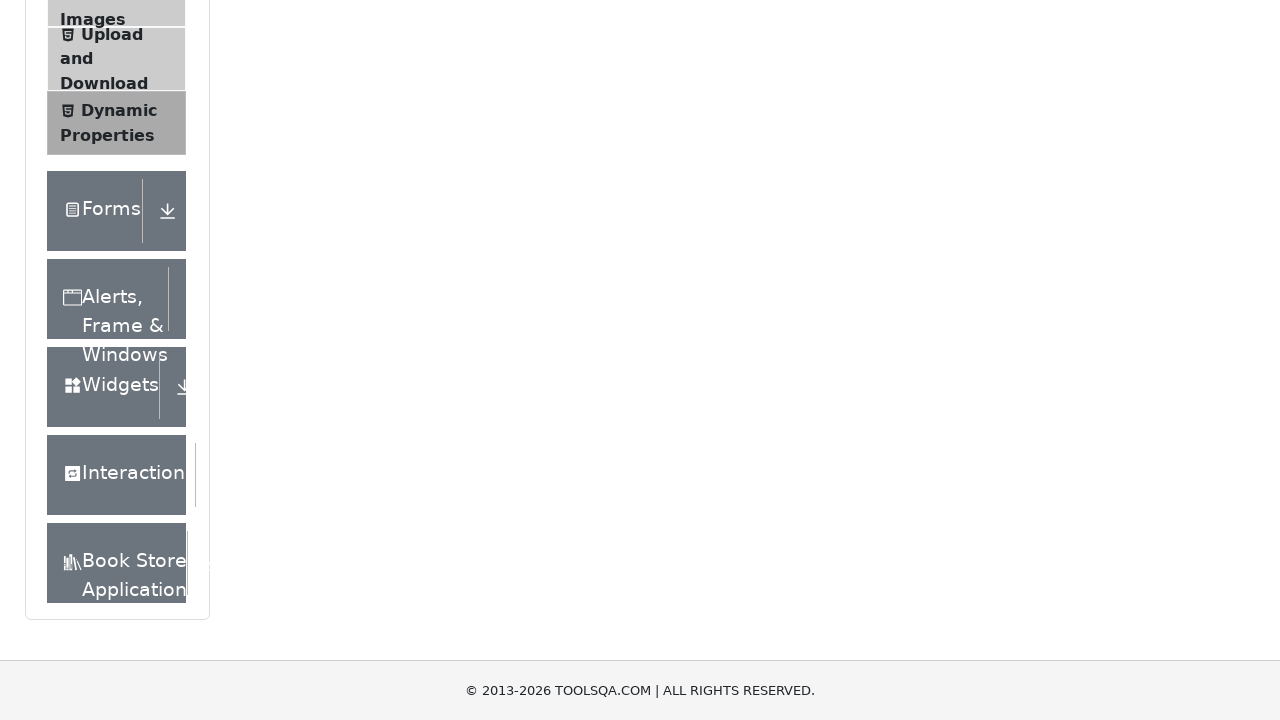